Tests JavaScript alert handling by triggering alerts, reading their text, and accepting or dismissing them

Starting URL: https://rahulshettyacademy.com/AutomationPractice/

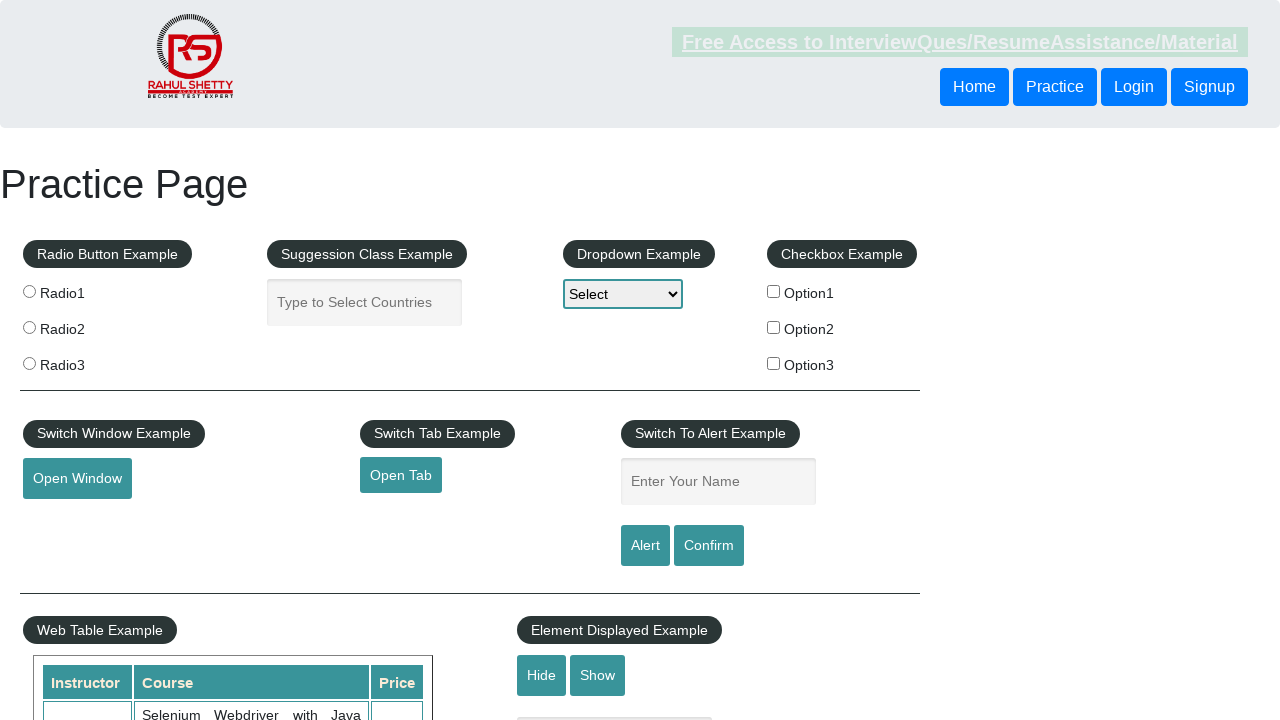

Filled name field with 'Danish' on #name
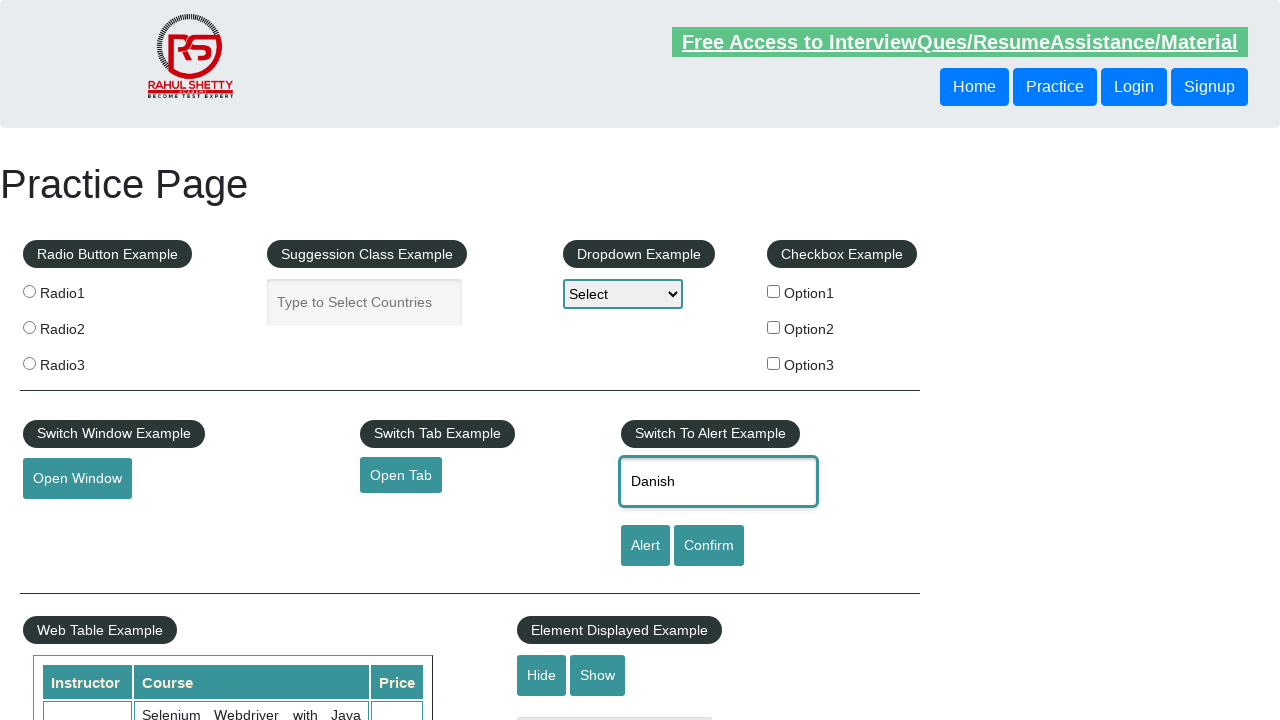

Clicked alert button to trigger JavaScript alert at (645, 546) on #alertbtn
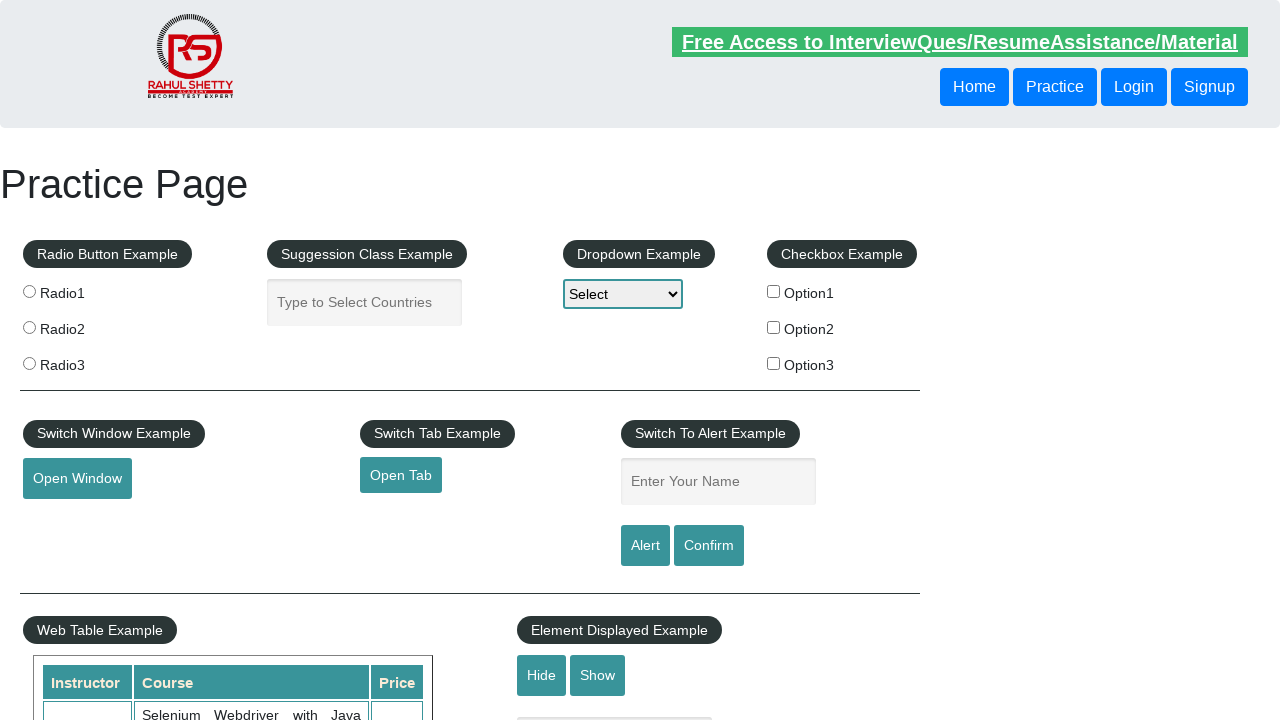

Alert accepted
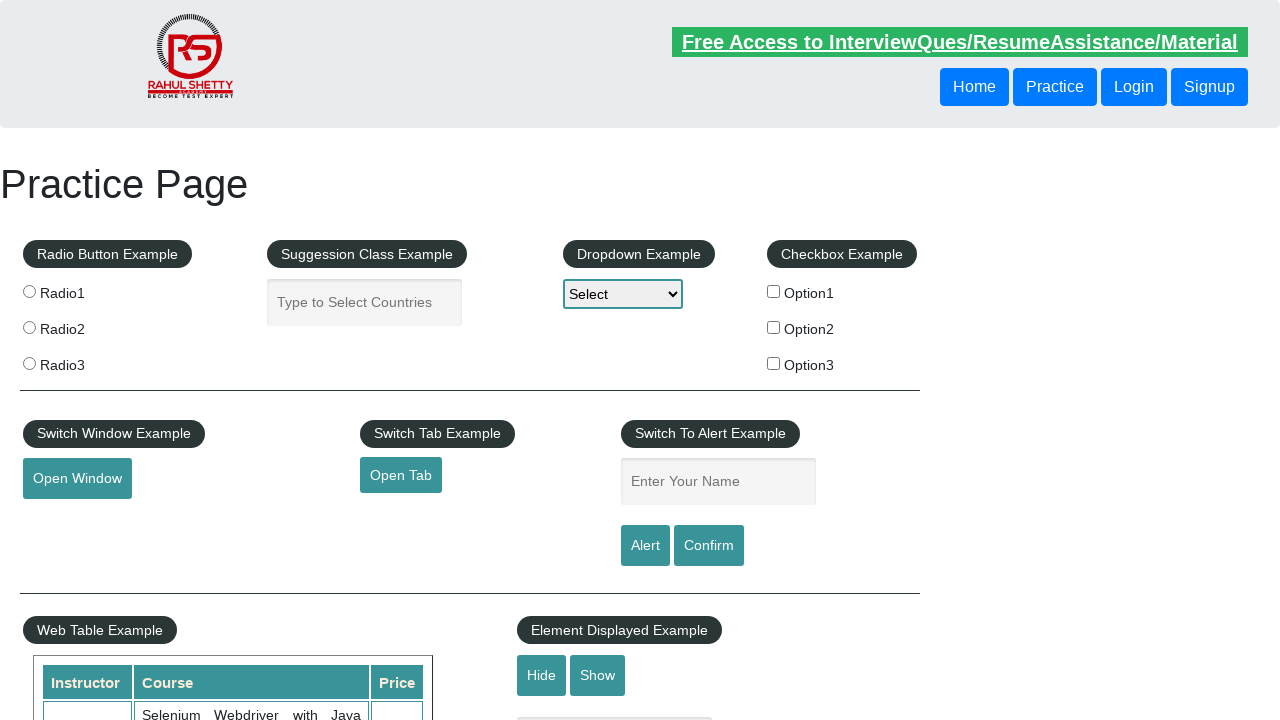

Filled name field with 'Danish' again on #name
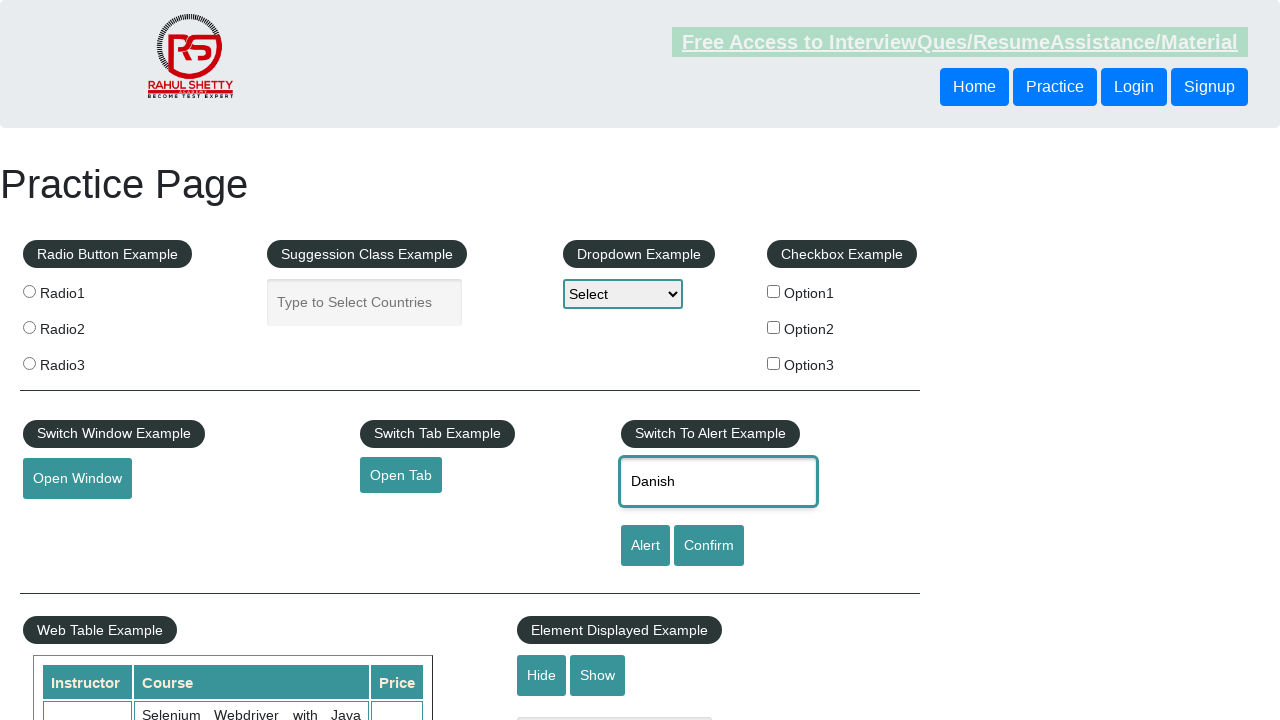

Clicked confirm button to trigger JavaScript confirm dialog at (709, 546) on #confirmbtn
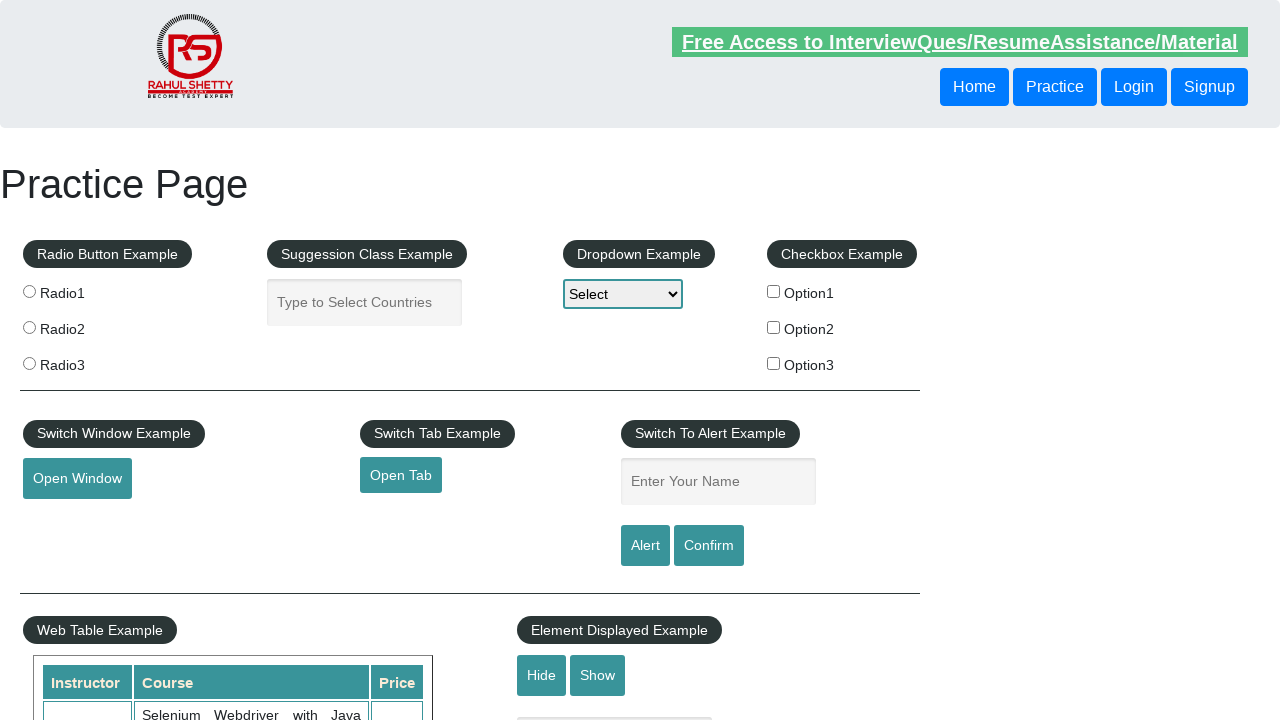

Confirm dialog dismissed
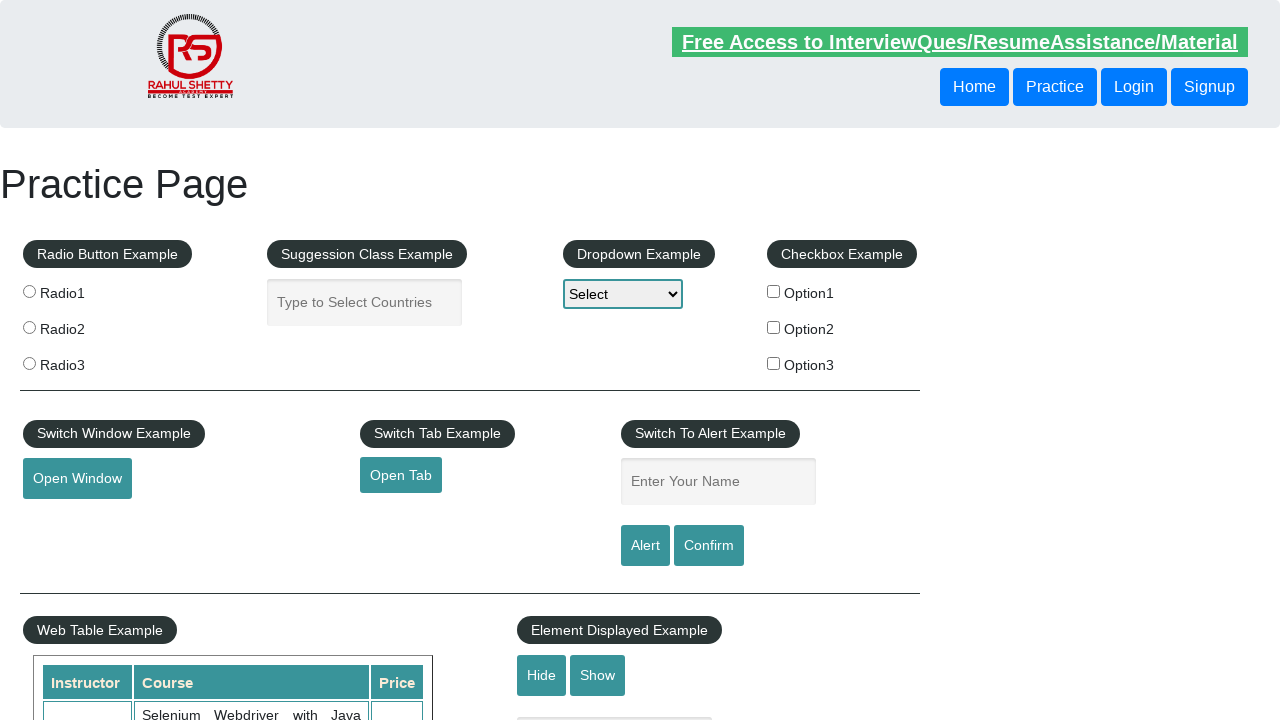

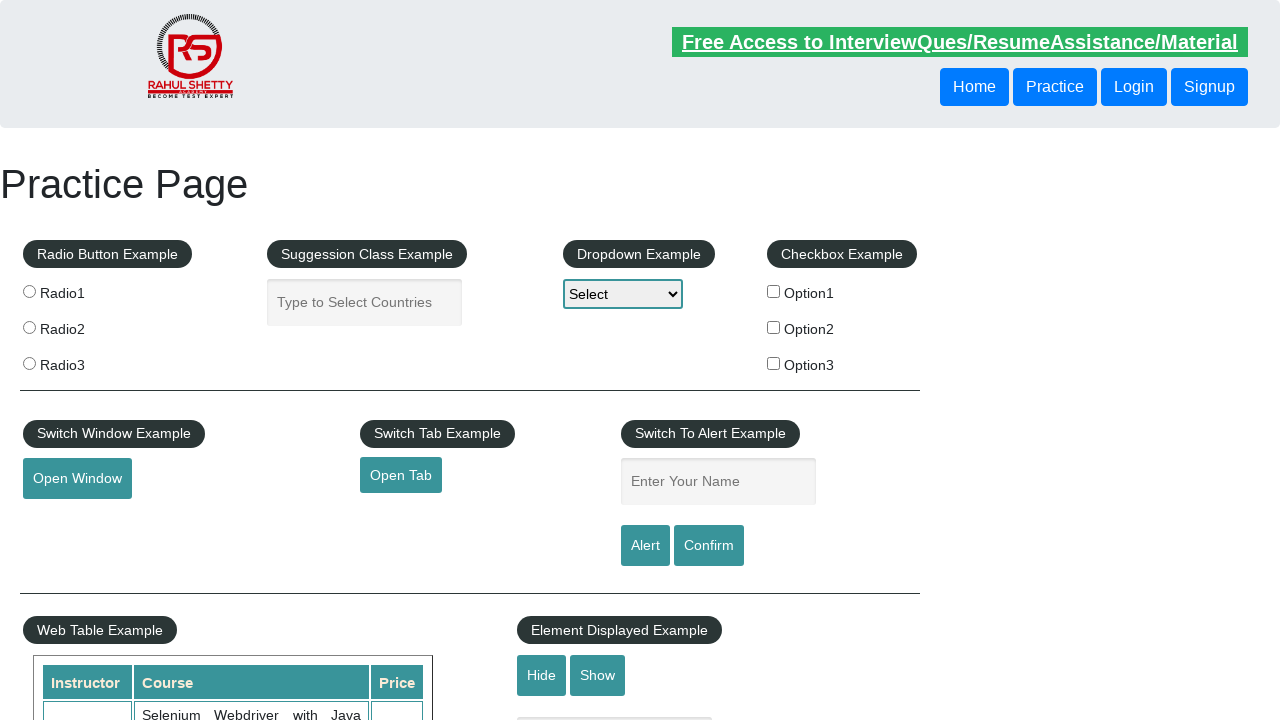